Tests finding a link by its text (calculated mathematically), clicking it, then filling out a form with personal information and submitting it.

Starting URL: http://suninjuly.github.io/find_link_text

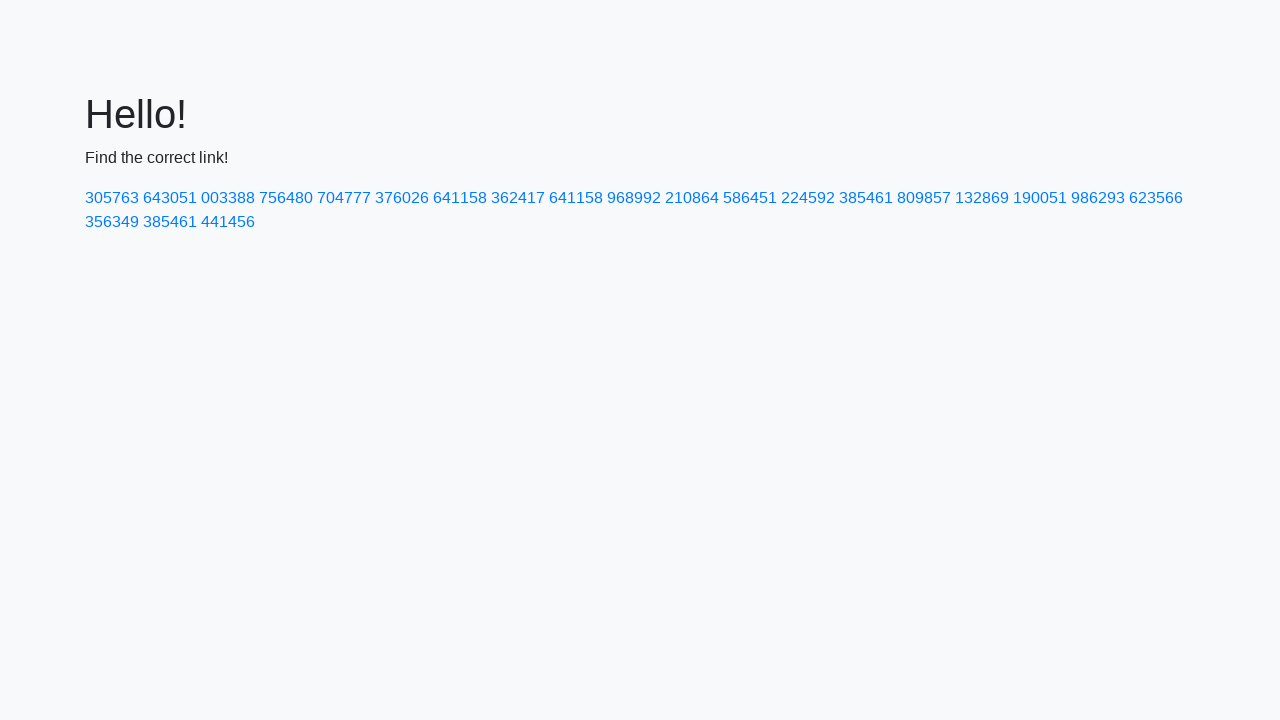

Clicked link with calculated text '224592' at (808, 198) on text=224592
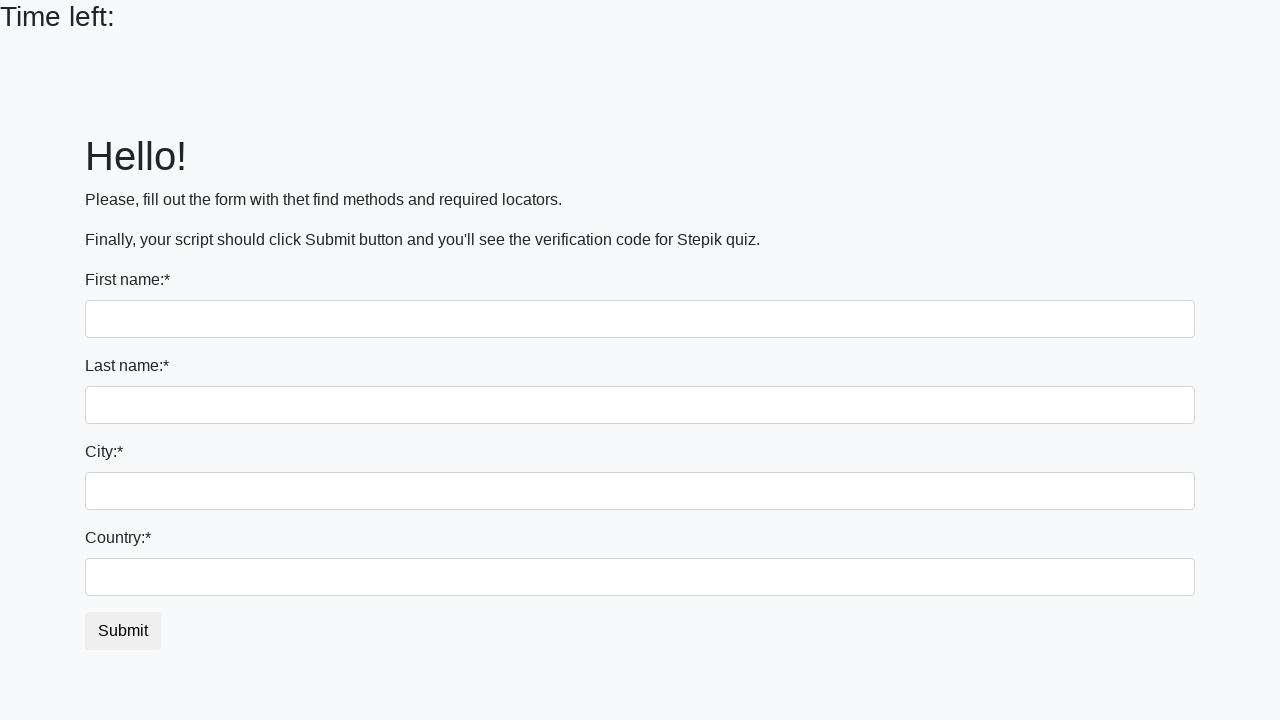

Filled first name field with 'Ivan' on input >> nth=0
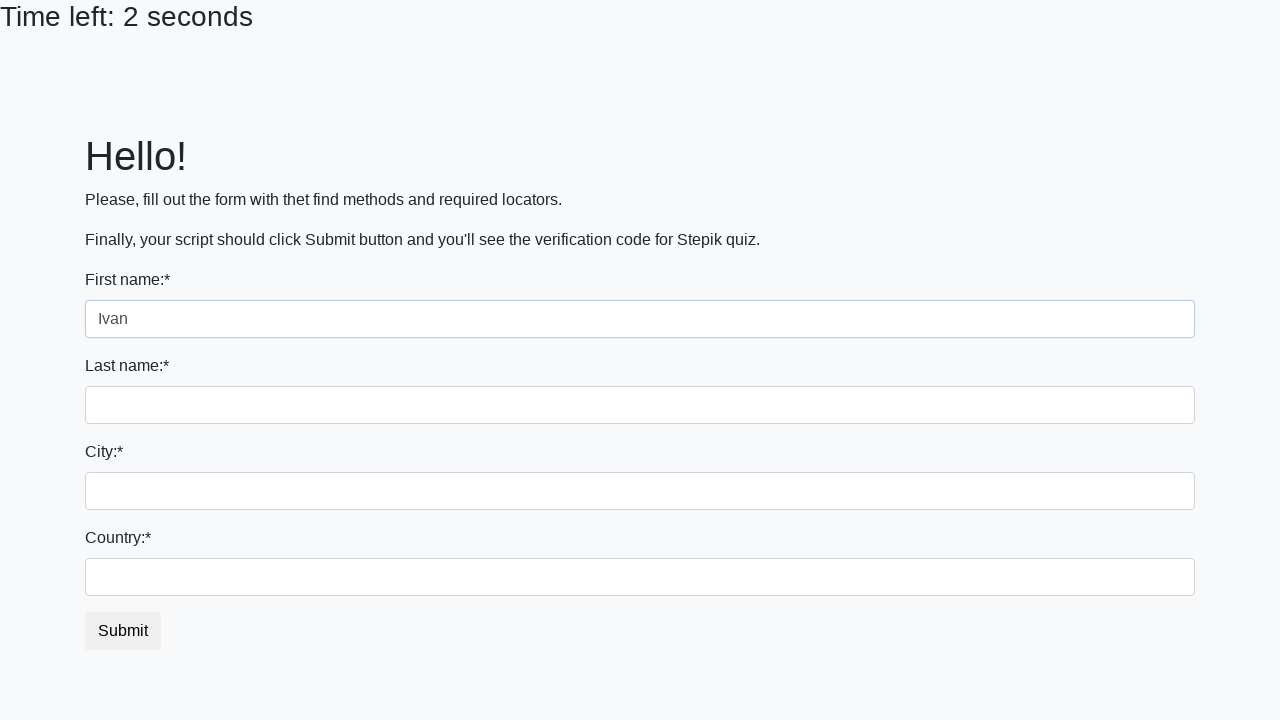

Filled last name field with 'Petrov' on input[name='last_name']
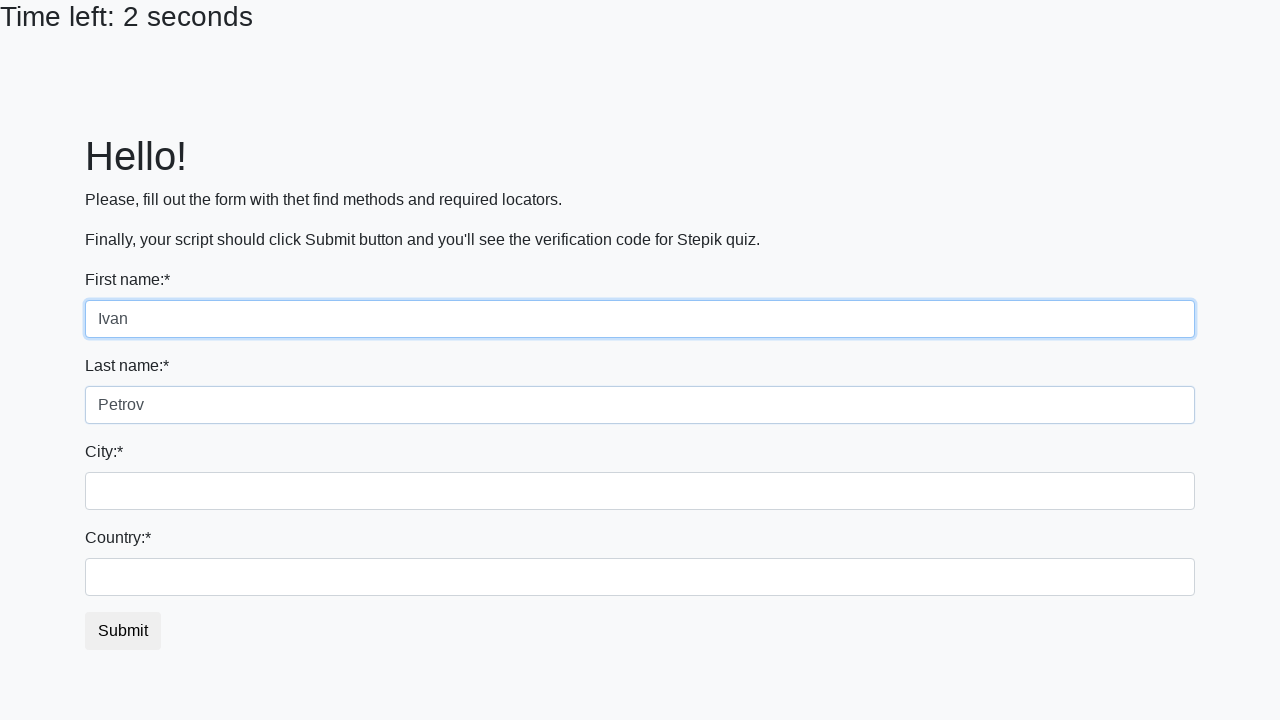

Filled city field with 'Smolensk' on .city
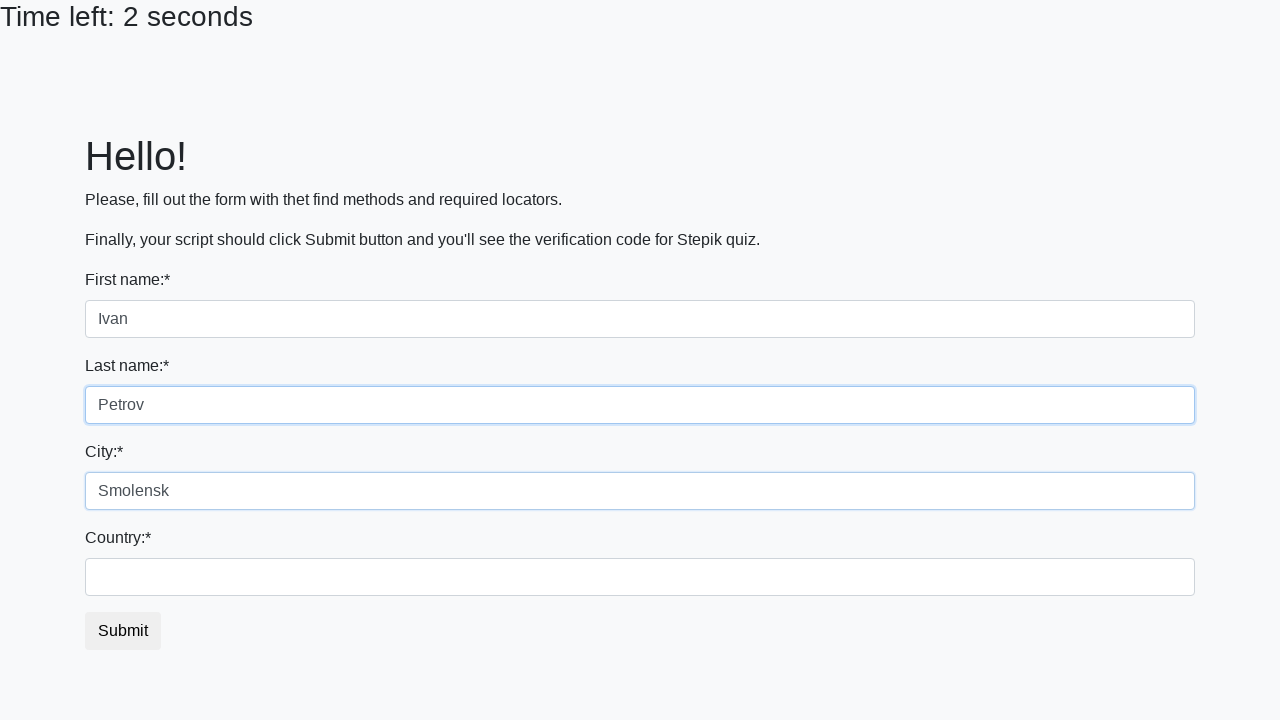

Filled country field with 'Russia' on #country
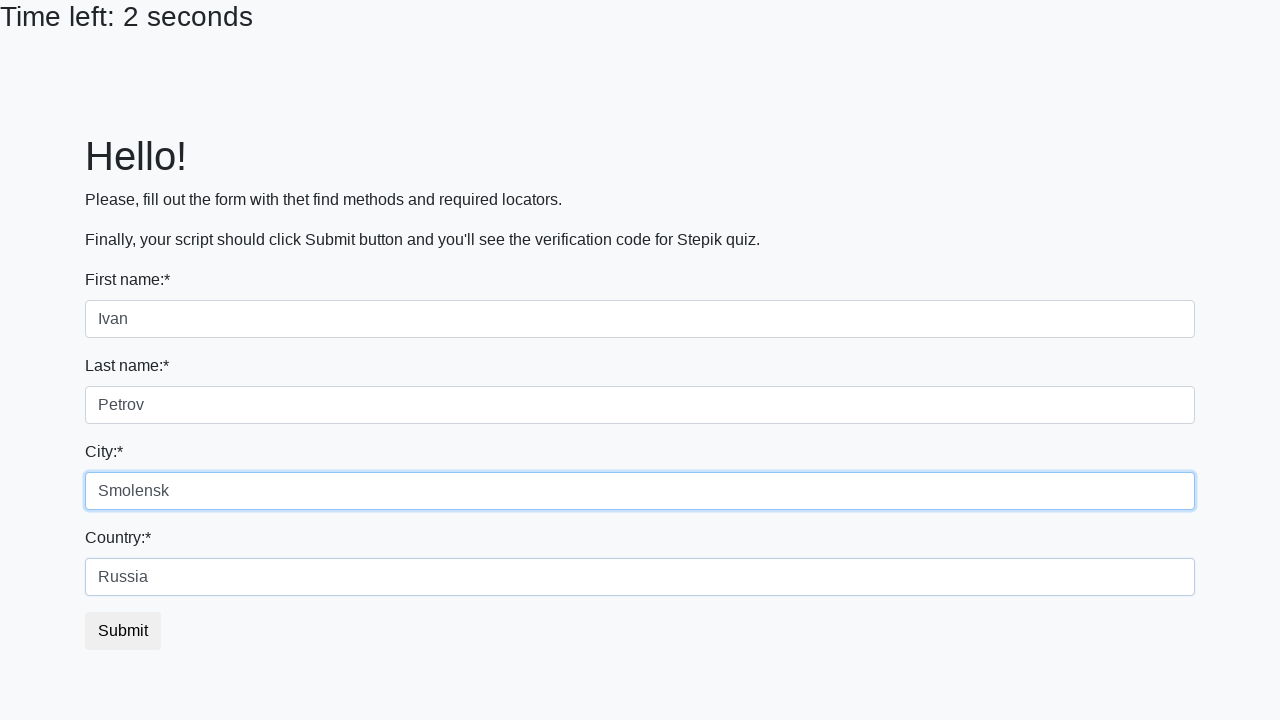

Clicked submit button to complete form submission at (123, 631) on button.btn
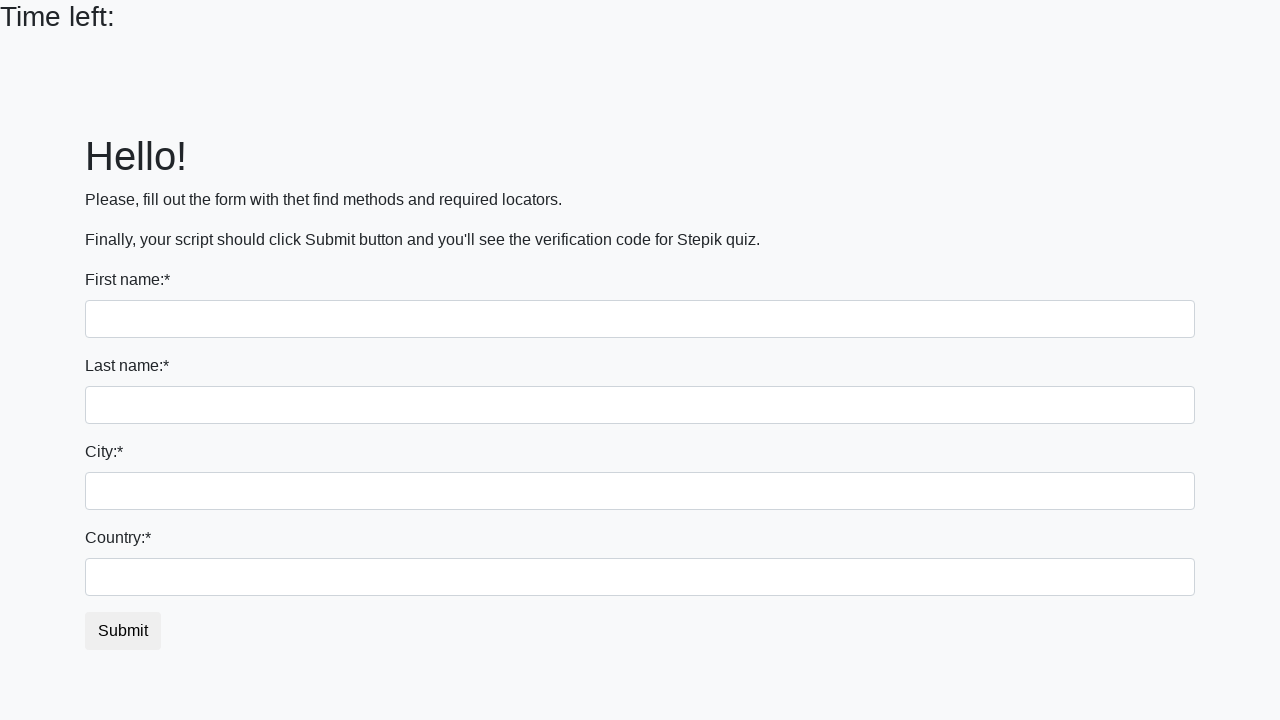

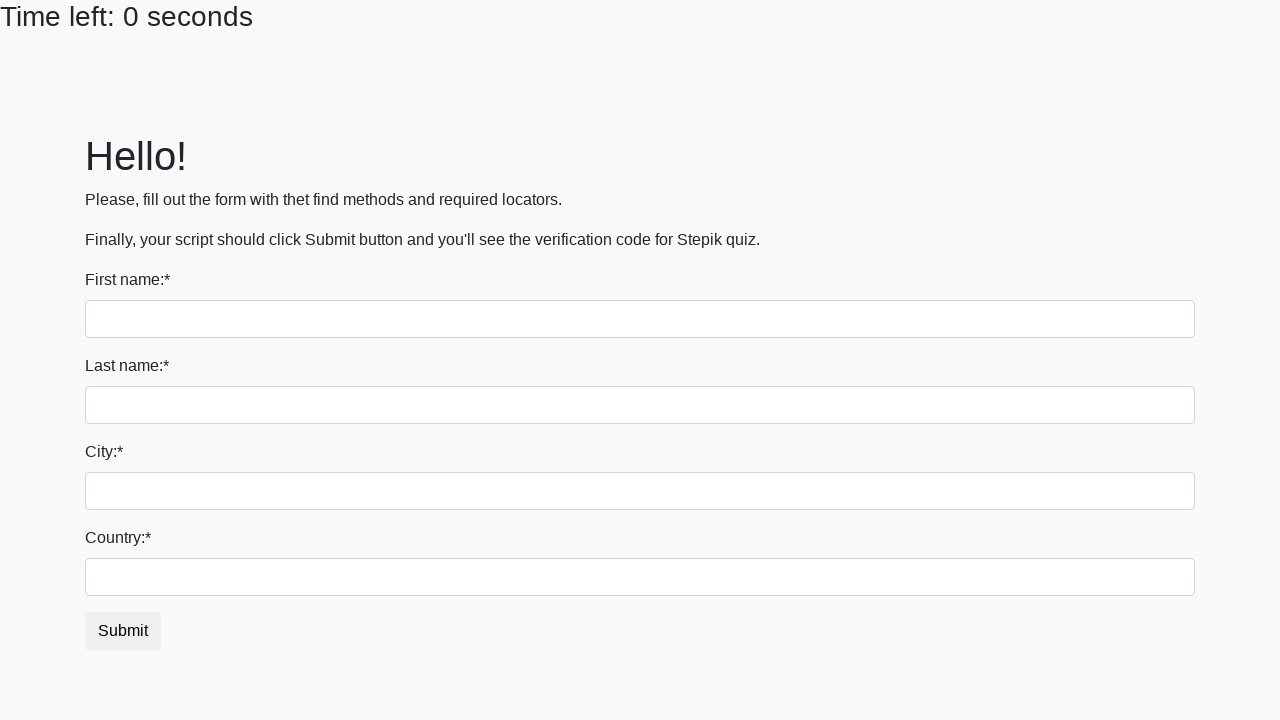